Navigates to the web application and clicks on the Students link

Starting URL: https://gravitymvctestapplication.azurewebsites.net/

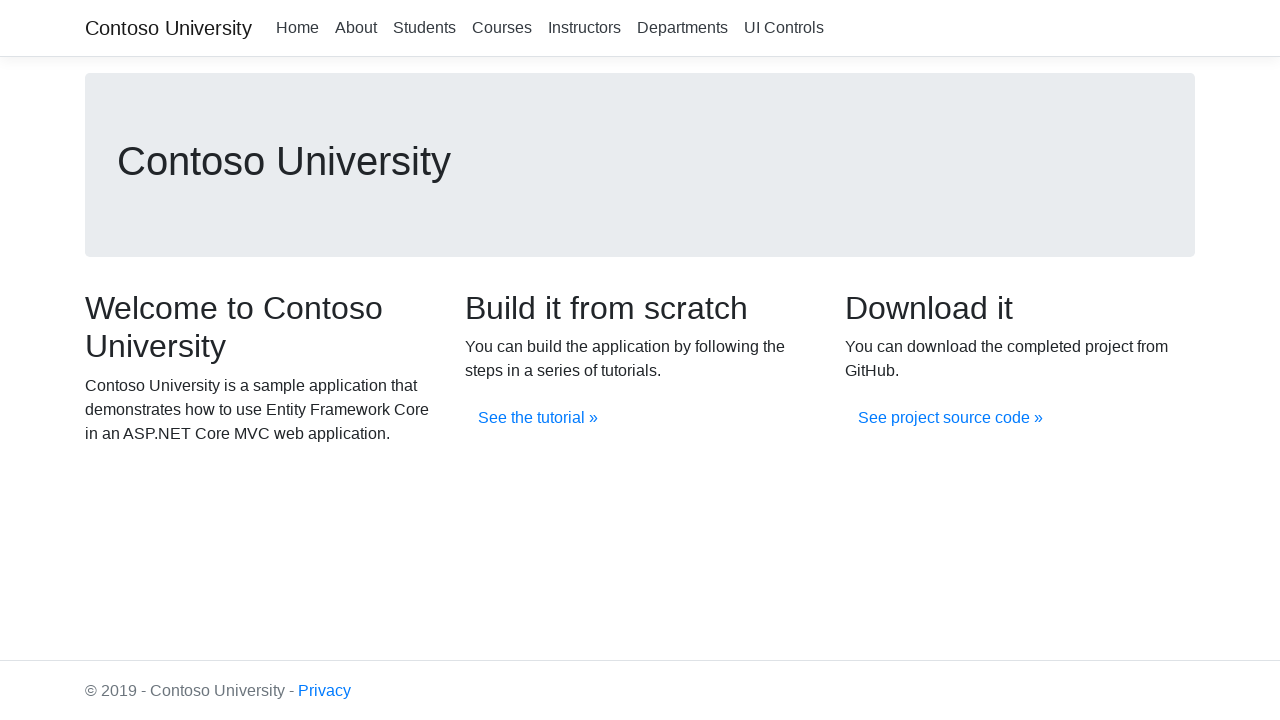

Navigated to Gravity MVC Test Application homepage
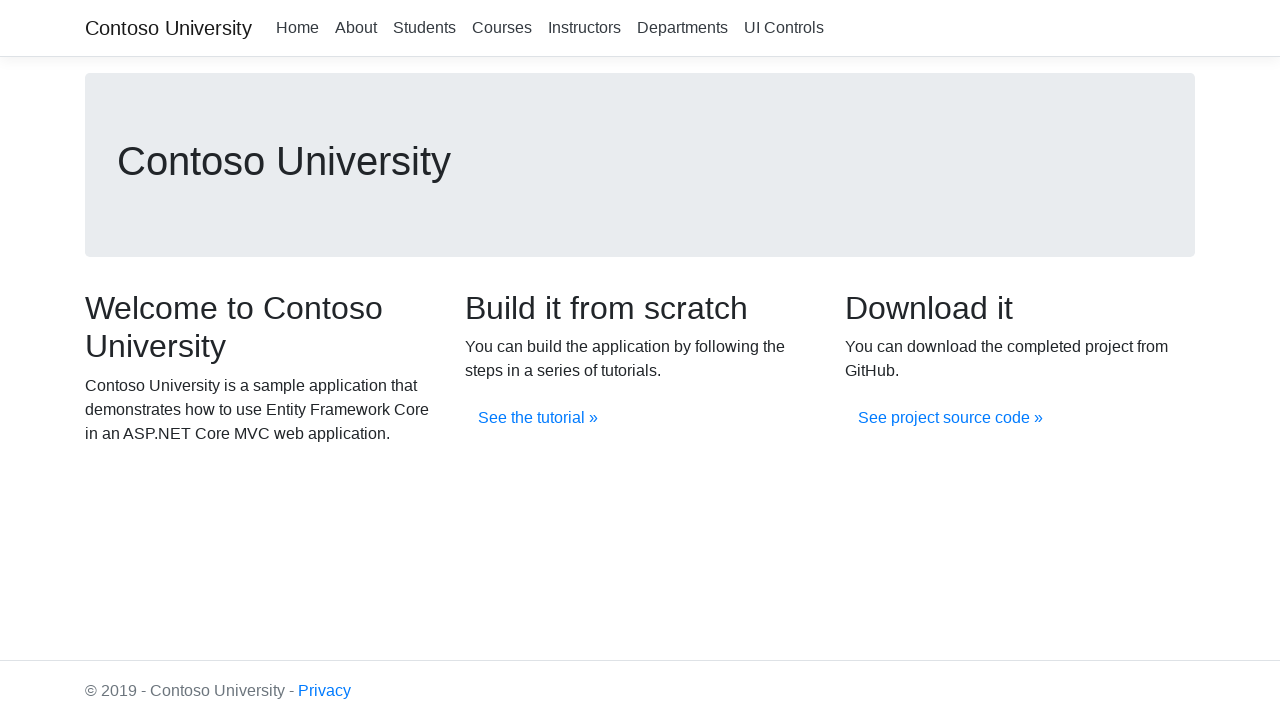

Clicked on Students link at (424, 28) on xpath=//a[.='Students']
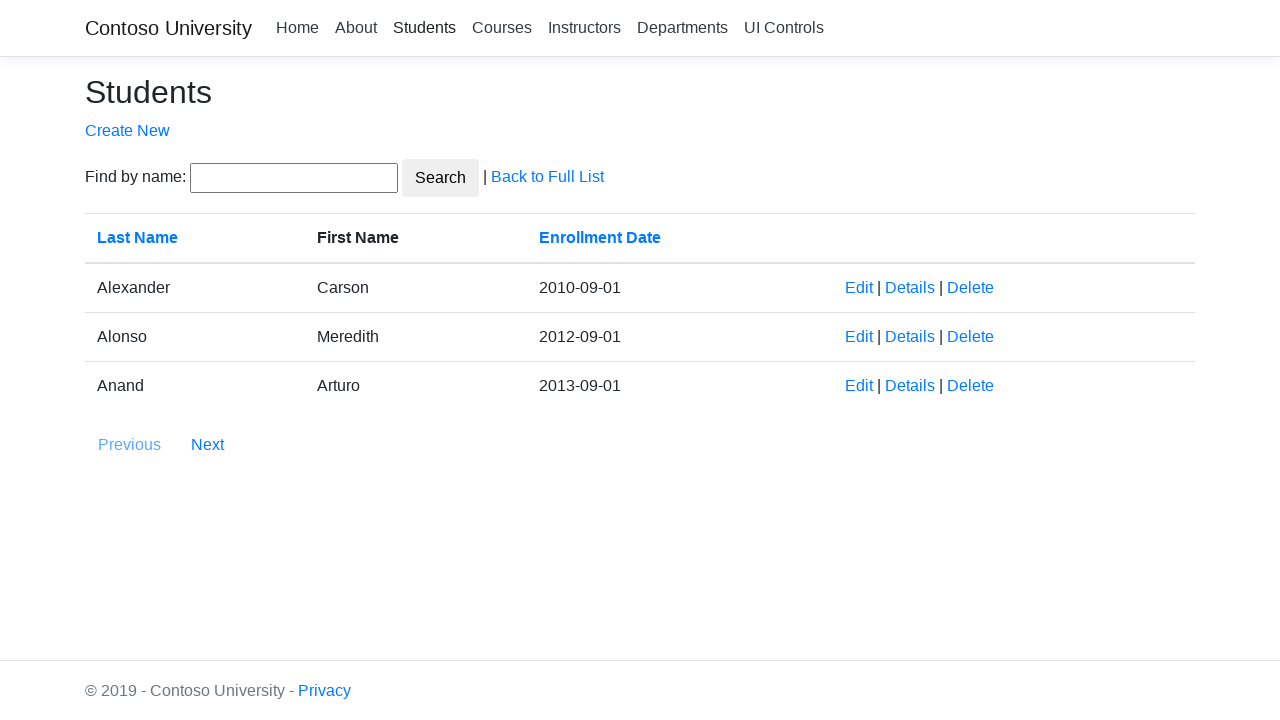

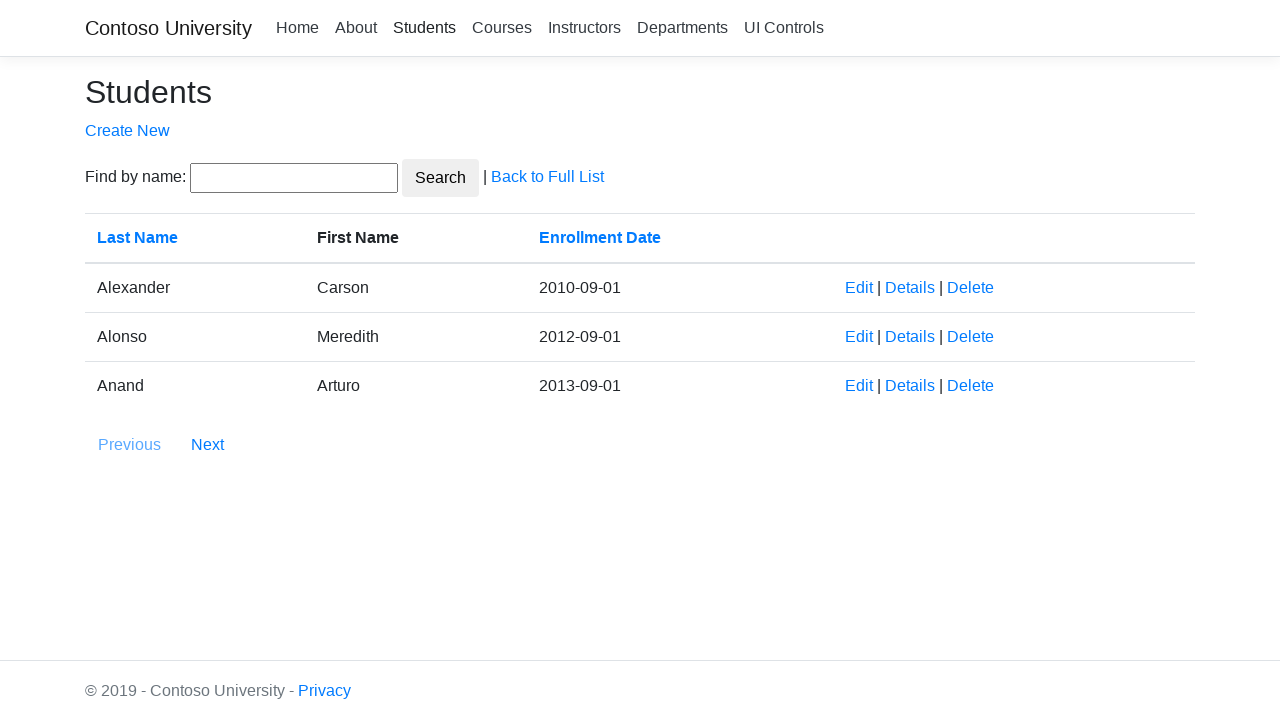